Tests navigation through Elements and Text Box sections, fills out all form fields, and verifies the output displays correctly.

Starting URL: https://demoqa.com/

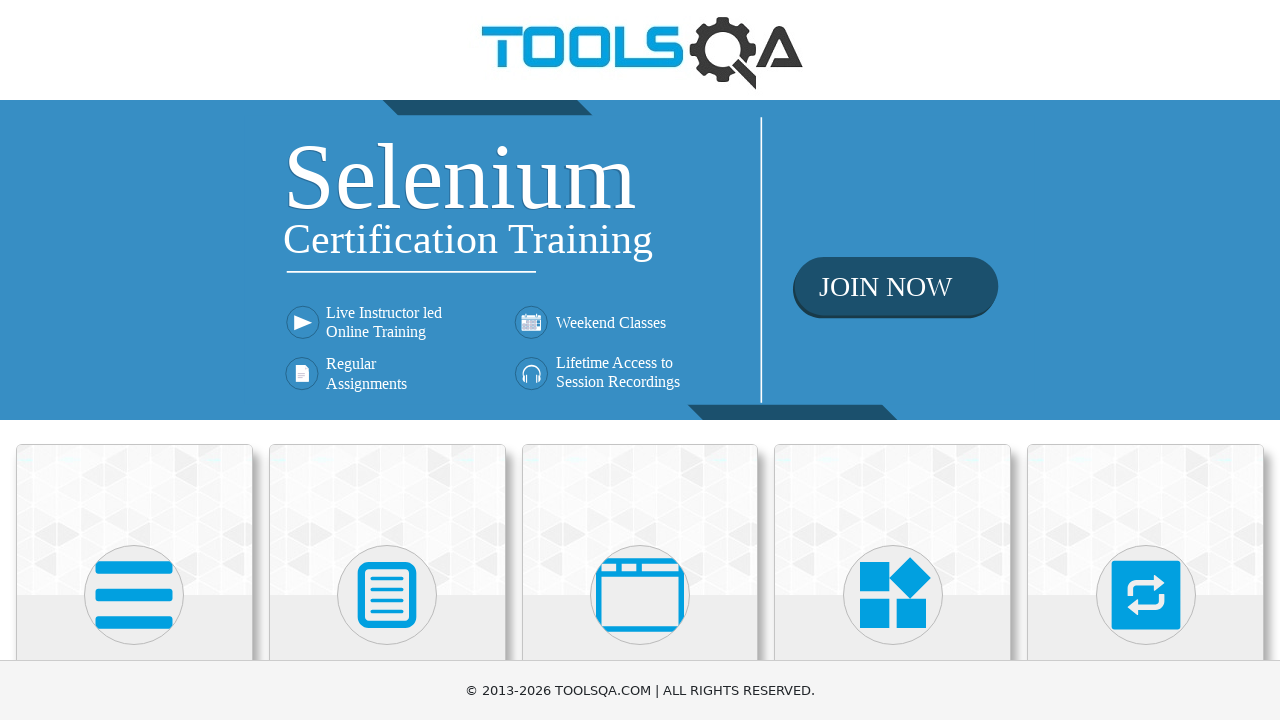

Clicked on Elements header at (134, 360) on xpath=//h5[1]
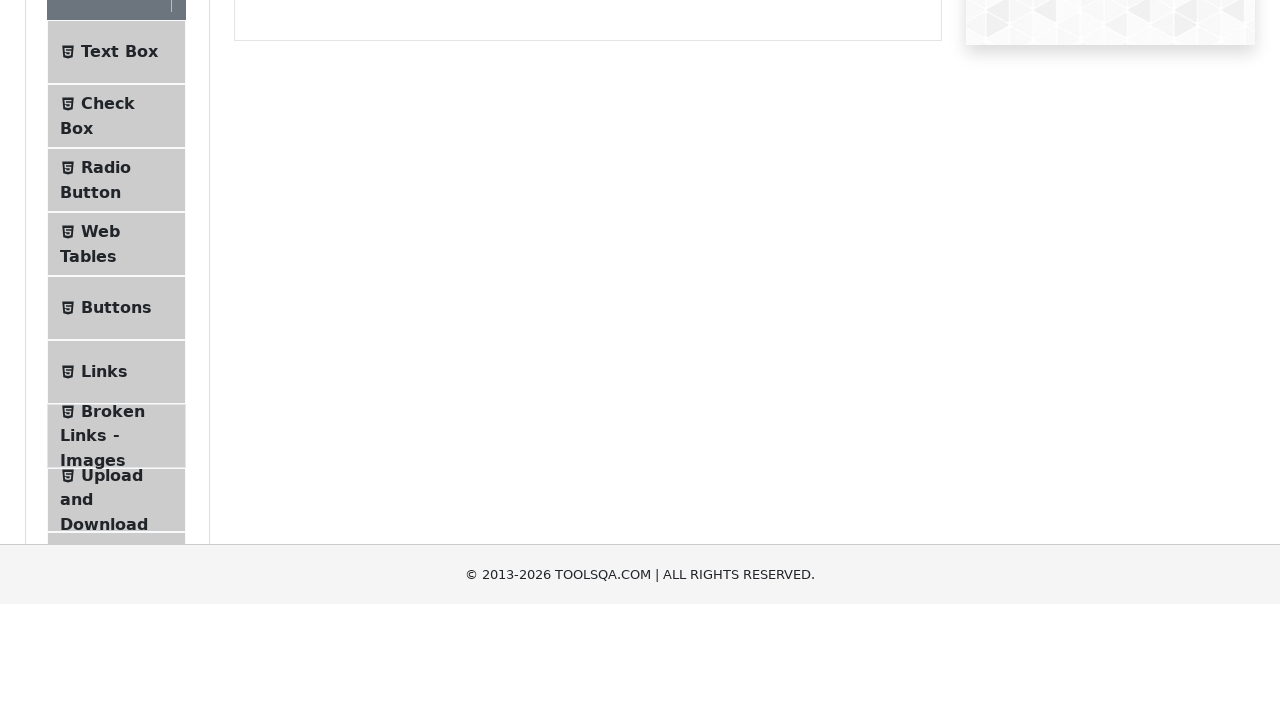

Clicked on Text Box menu item at (119, 261) on xpath=//span[text()='Text Box']
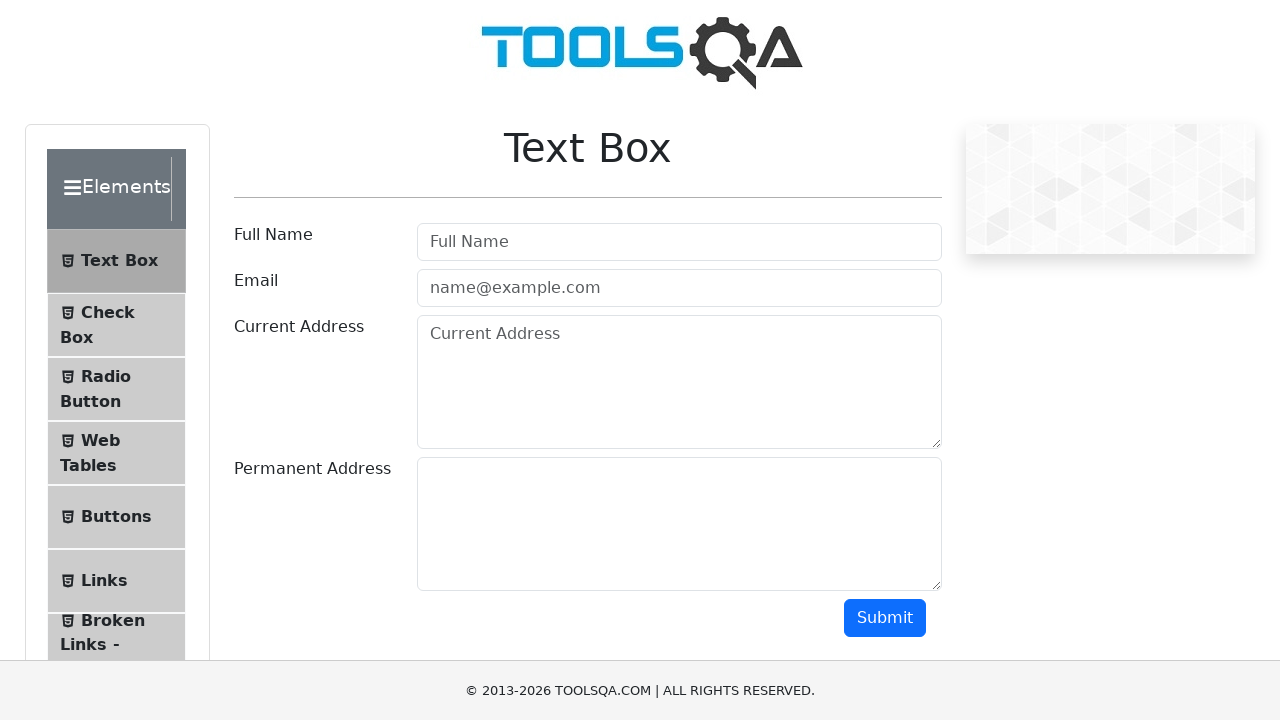

Filled in full name field with 'Nat' on input[placeholder='Full Name']
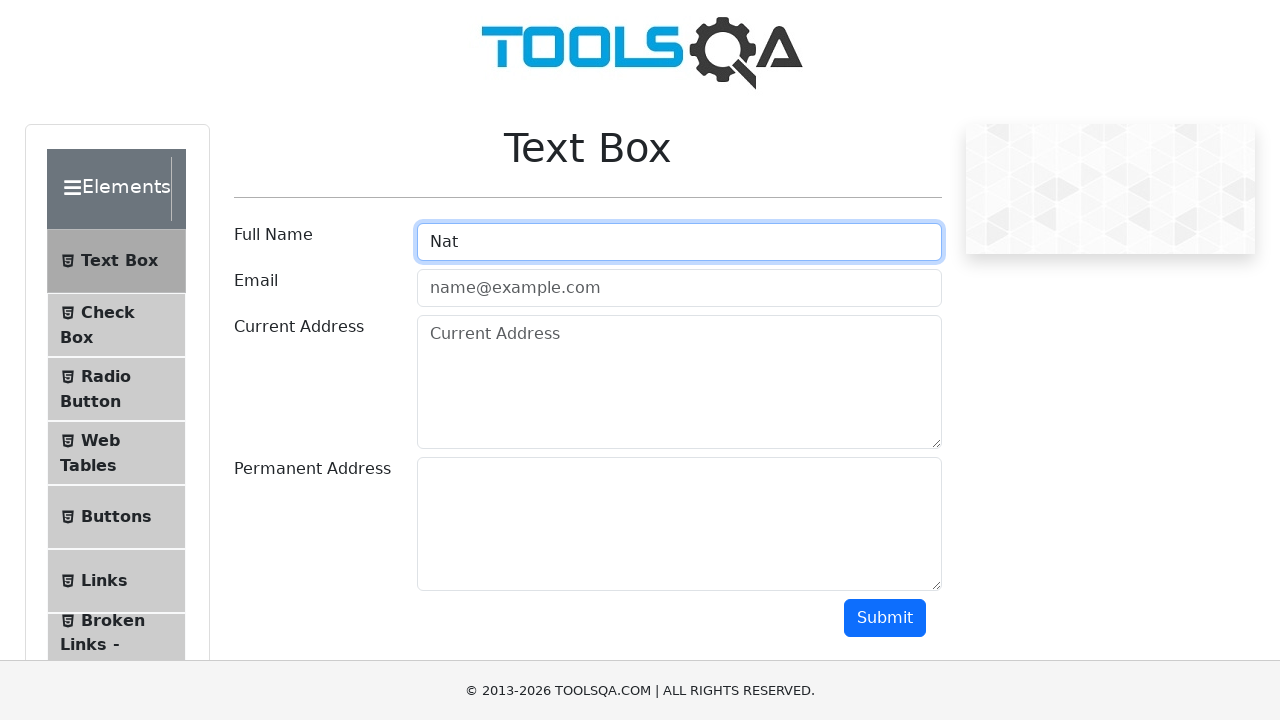

Filled in email field with 'new@new.new' on #userEmail
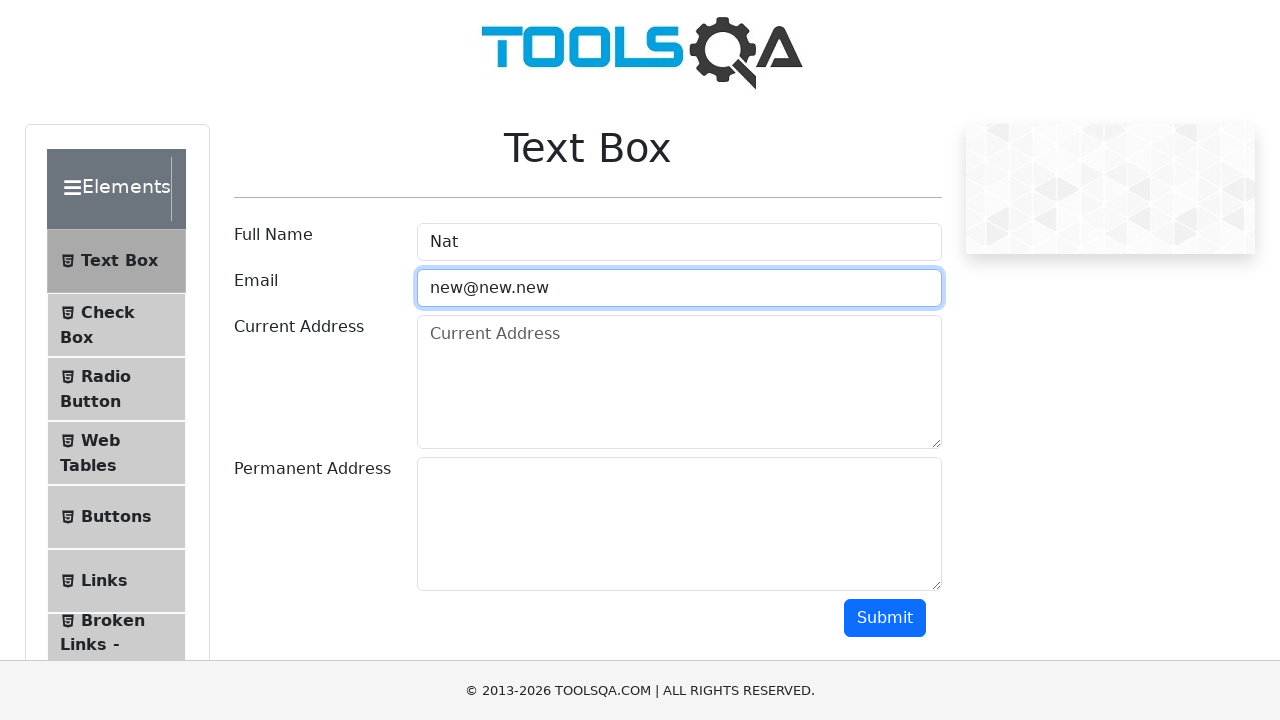

Filled in current address field with 'USA' on #currentAddress
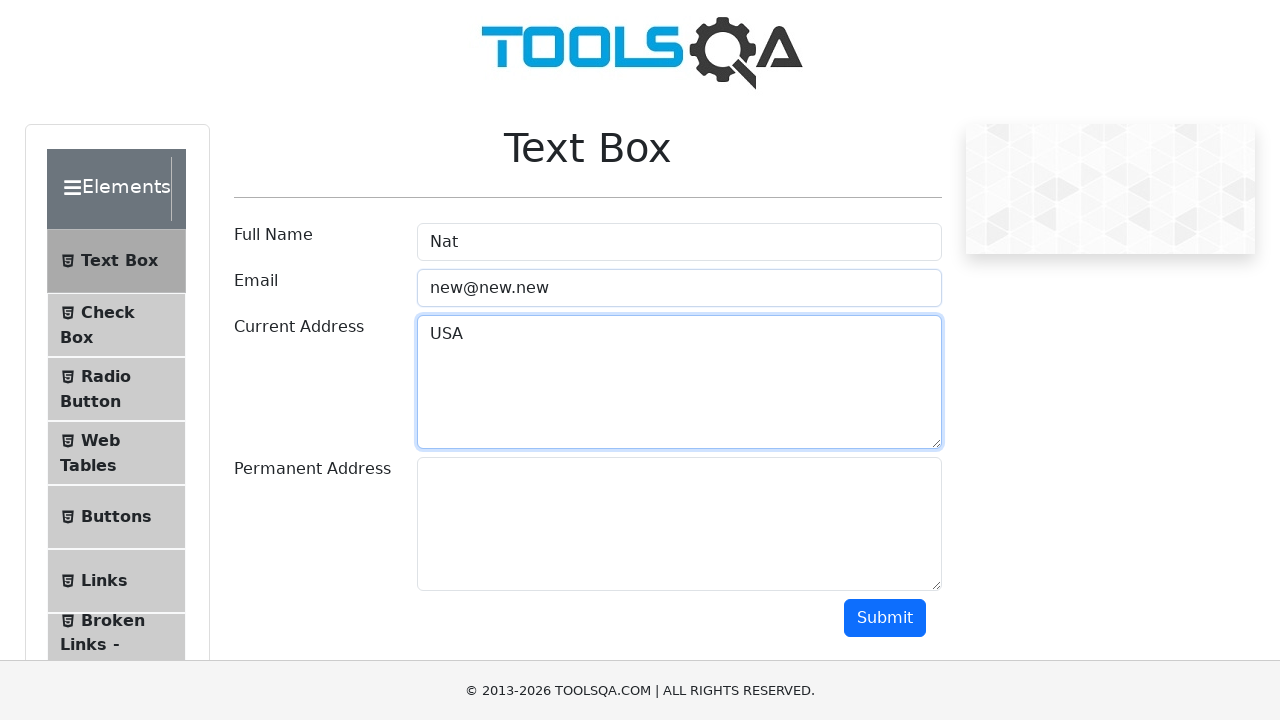

Filled in permanent address field with 'NY' on #permanentAddress
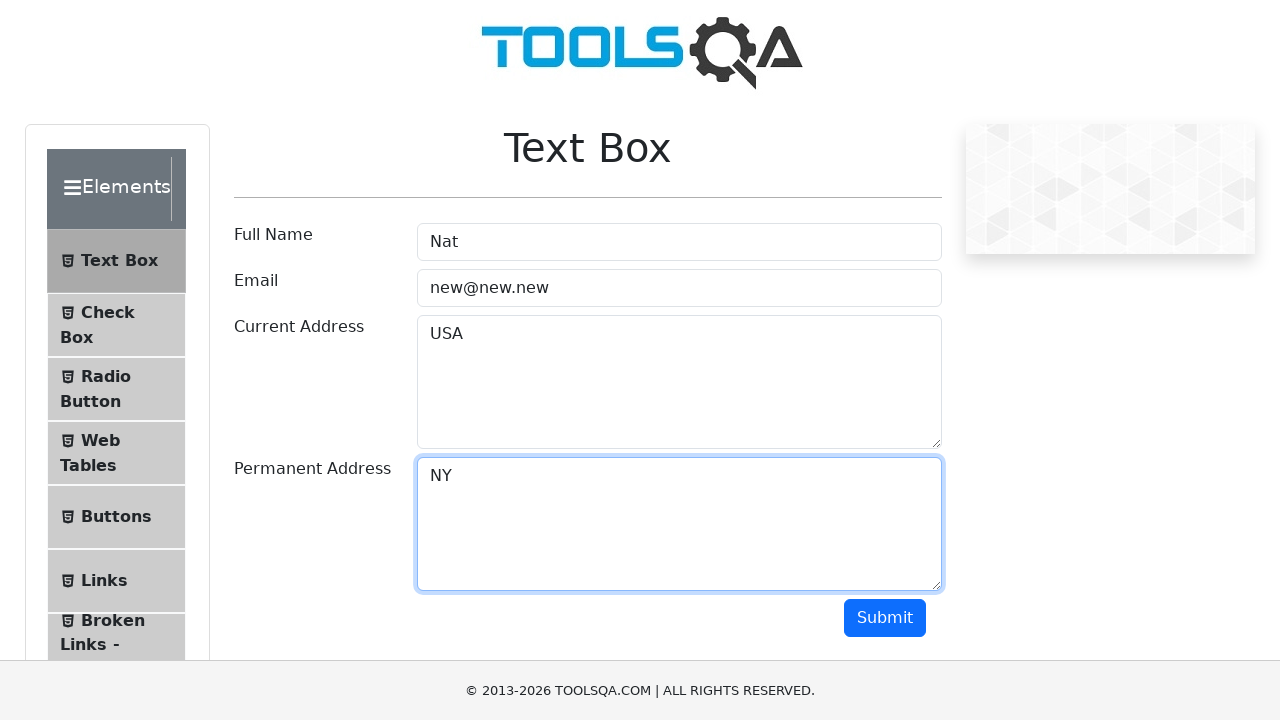

Clicked submit button to submit the form at (885, 618) on #submit
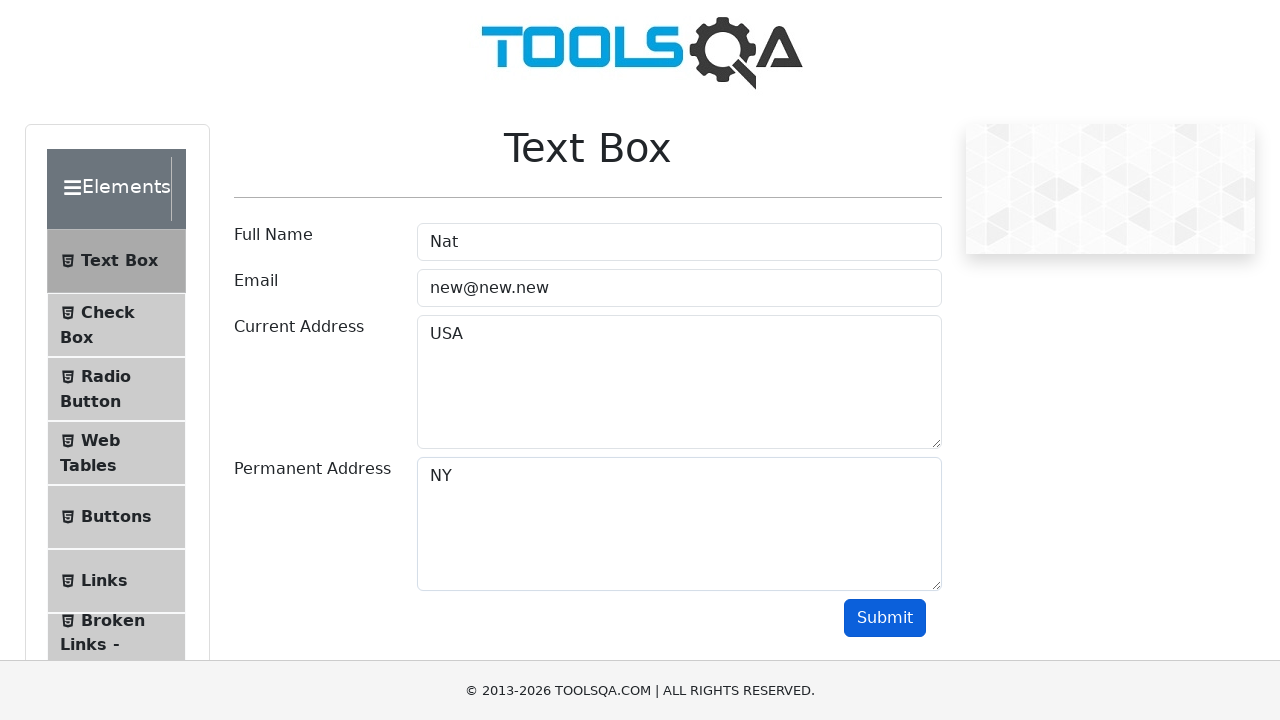

Verified name output element is present
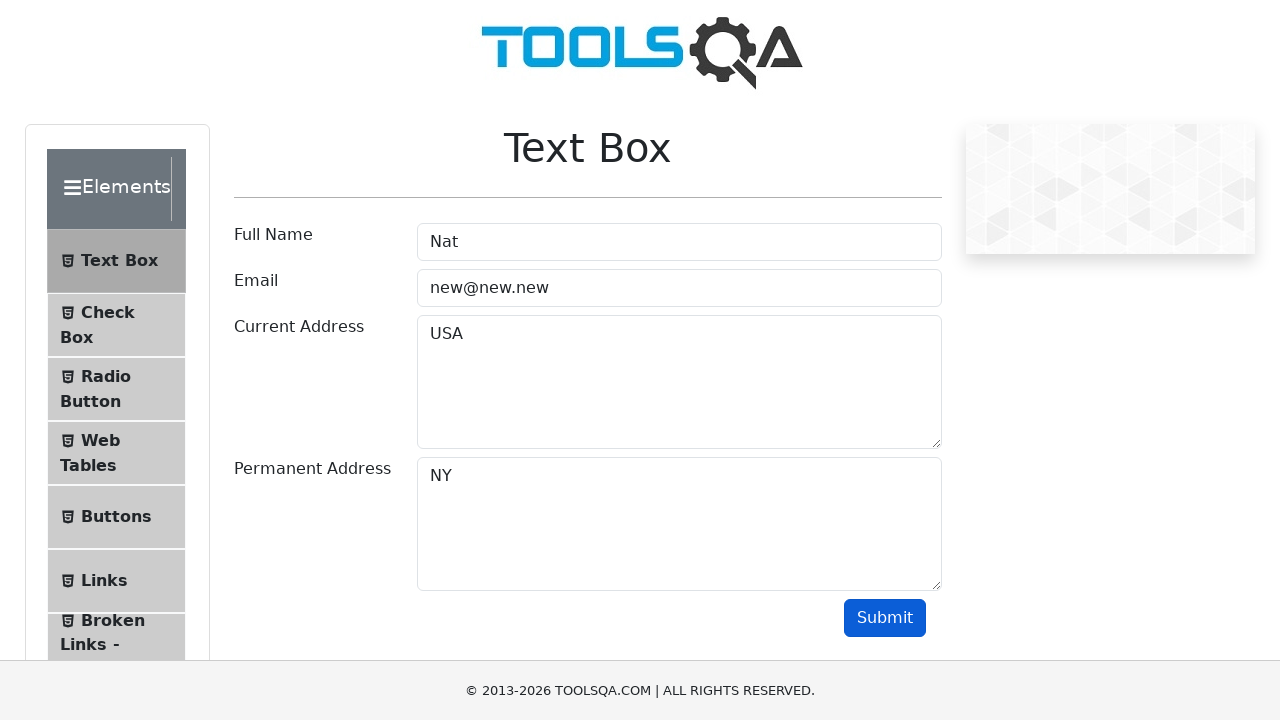

Verified email output element is present
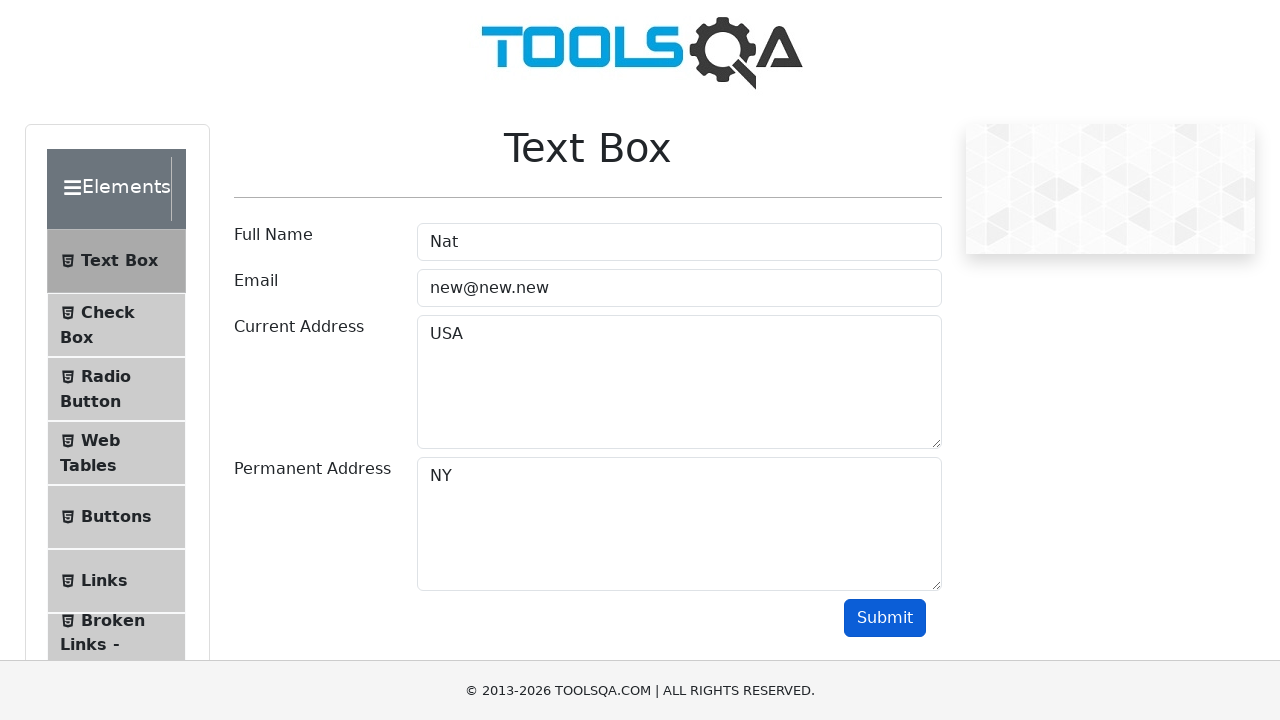

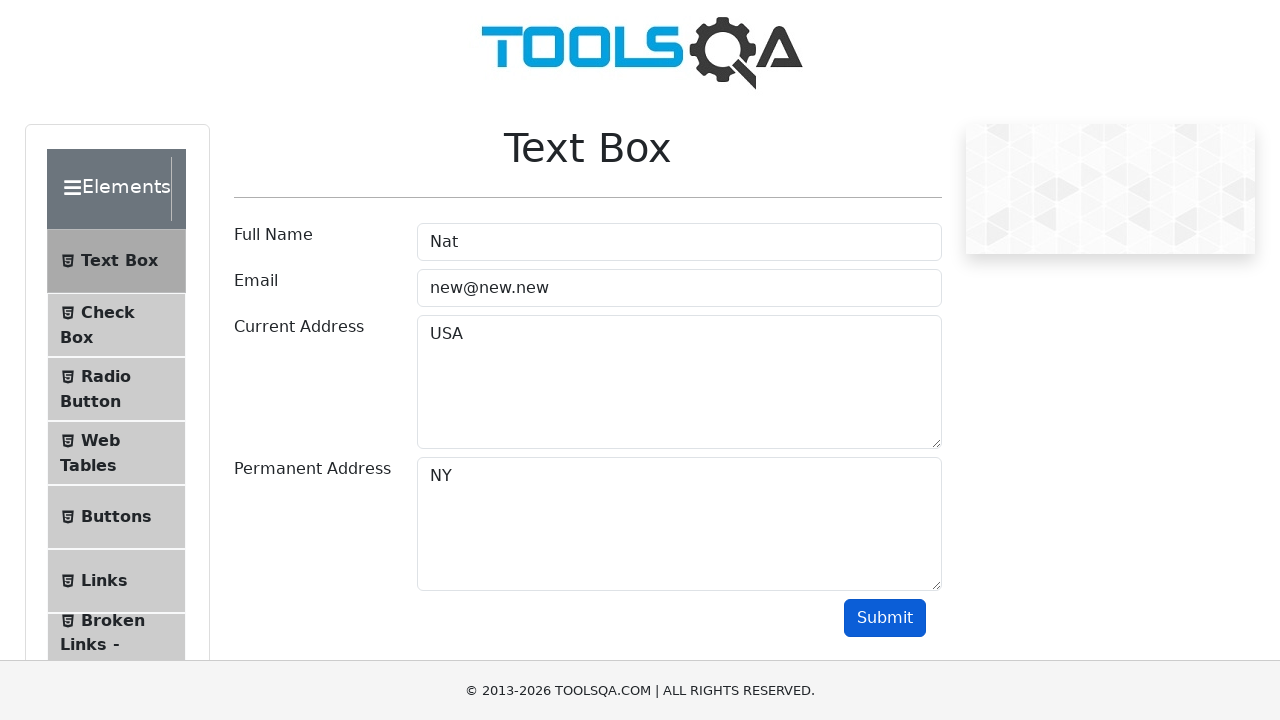